Navigates to a page and retrieves a custom attribute value from an element with ID 'treasure'

Starting URL: http://suninjuly.github.io/get_attribute.html

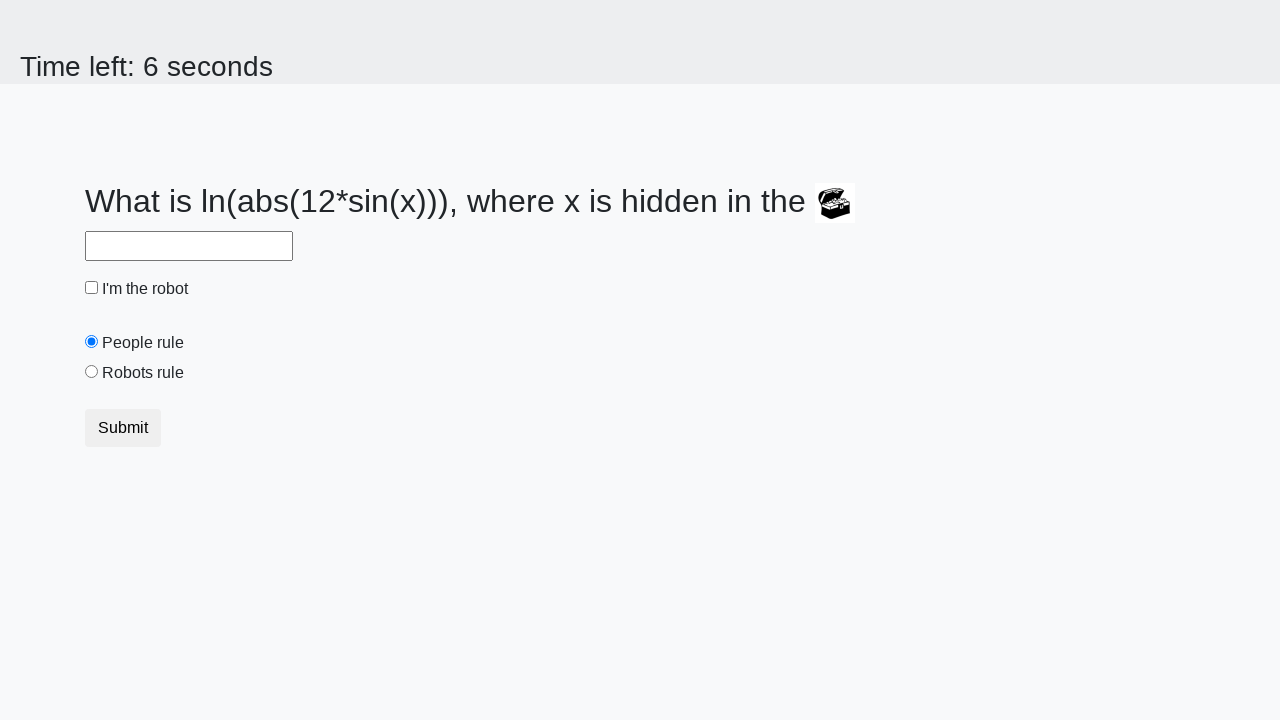

Navigated to get_attribute.html page
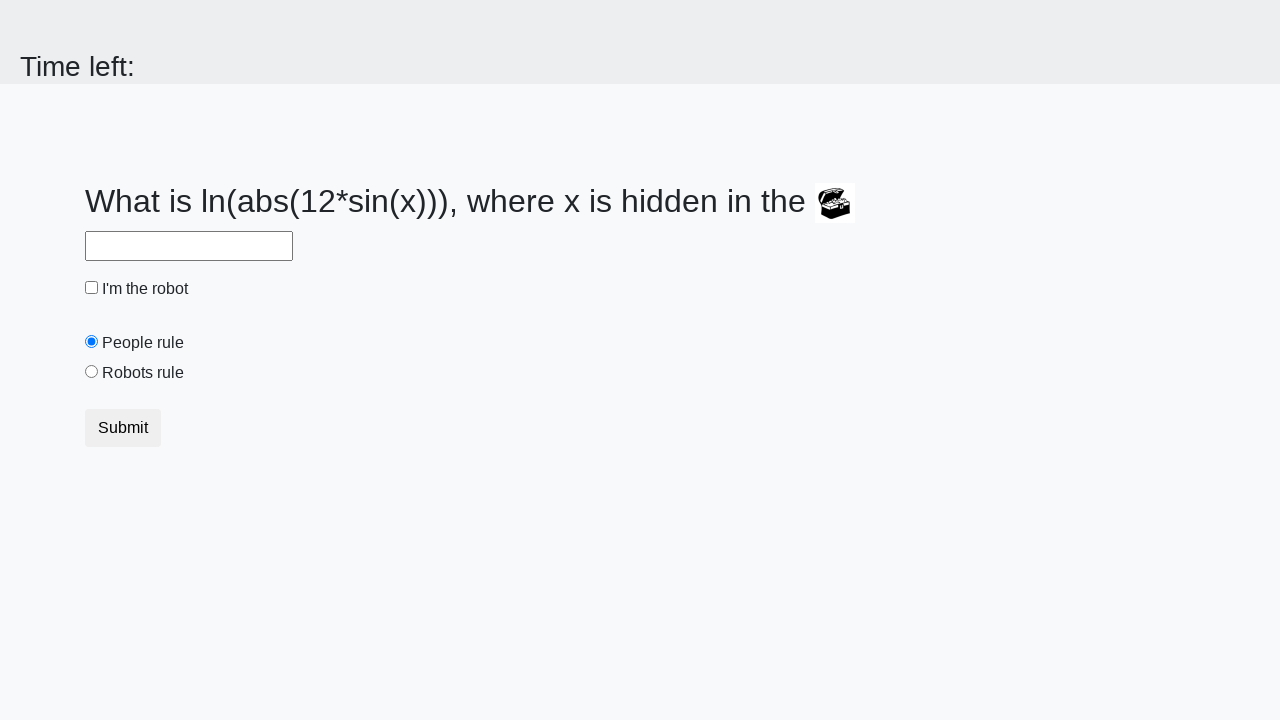

Waited for treasure element to be present
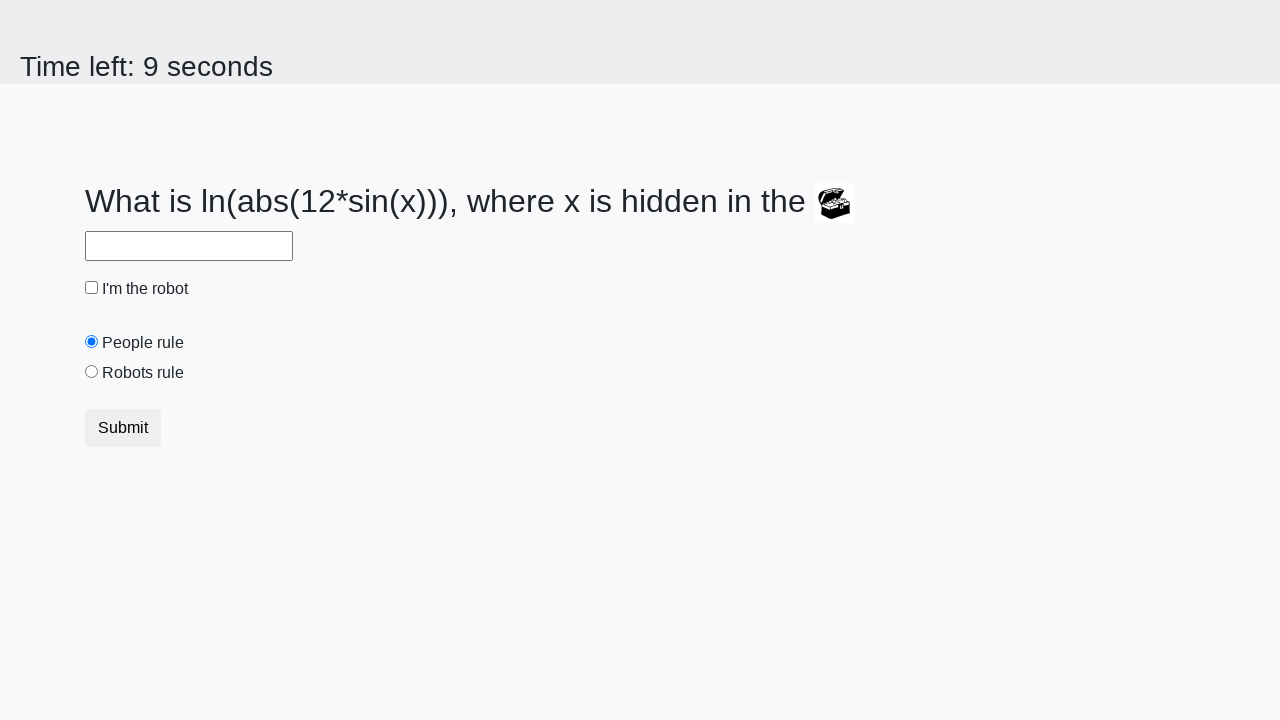

Retrieved custom attribute 'valuex' from treasure element with value: 298
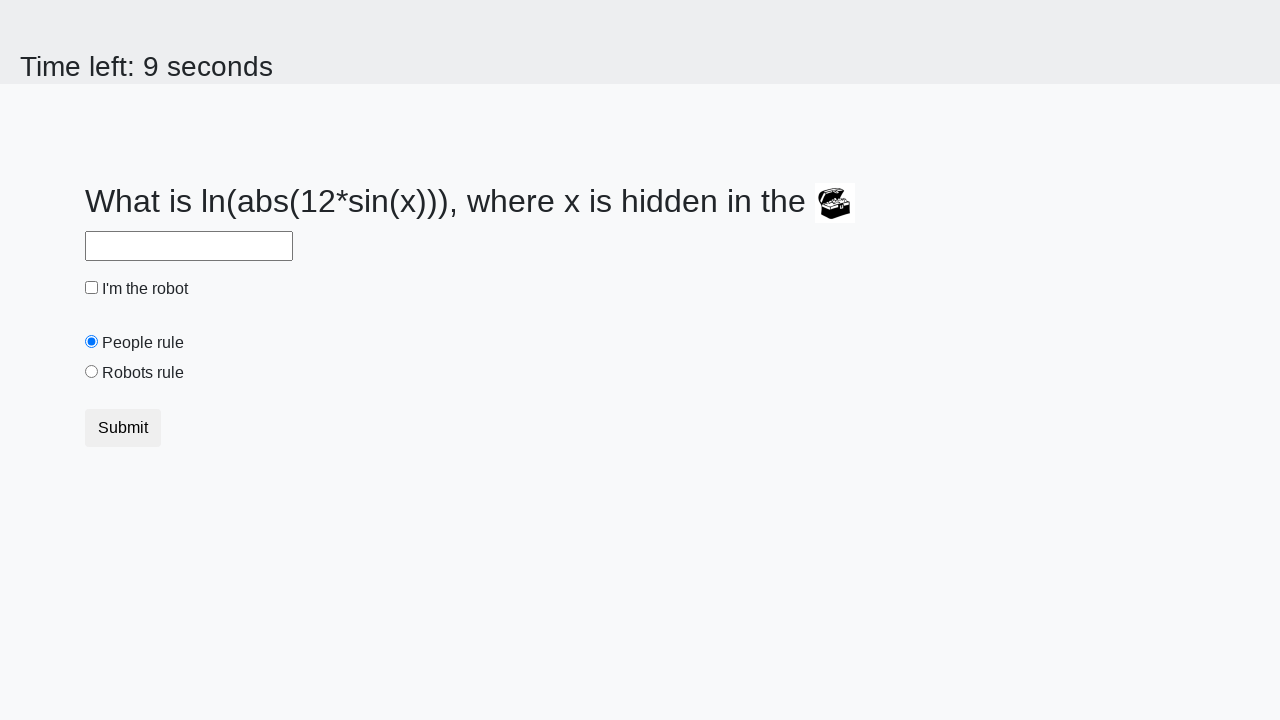

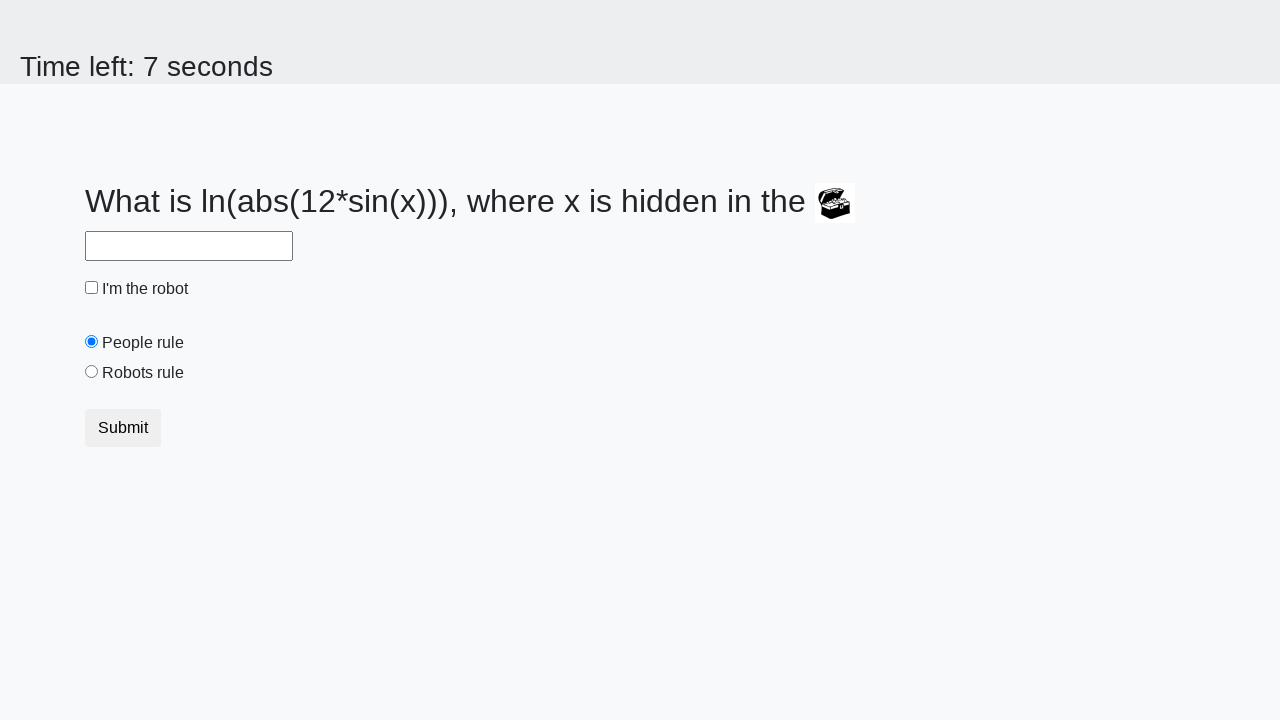